Tests page scrolling functionality - scrolling to specific element, top, and bottom of page

Starting URL: http://selenium-cucumber.github.io/

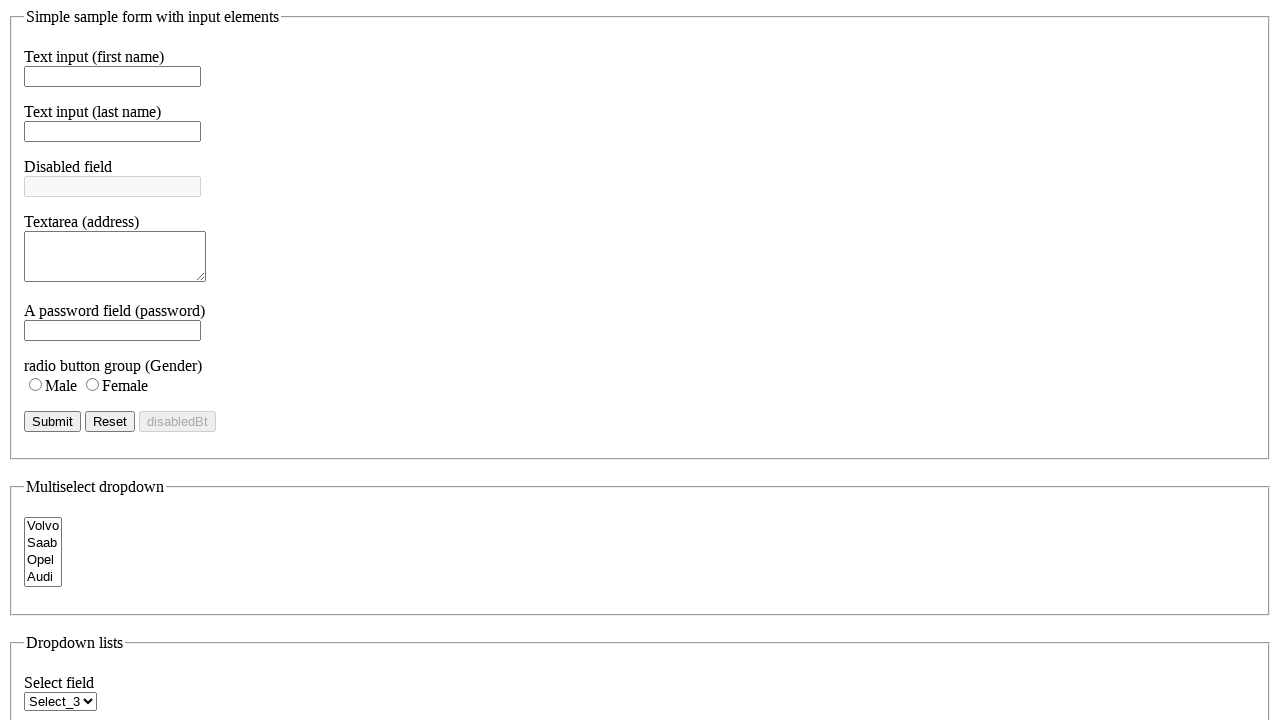

Scrolled to element with id 'demo'
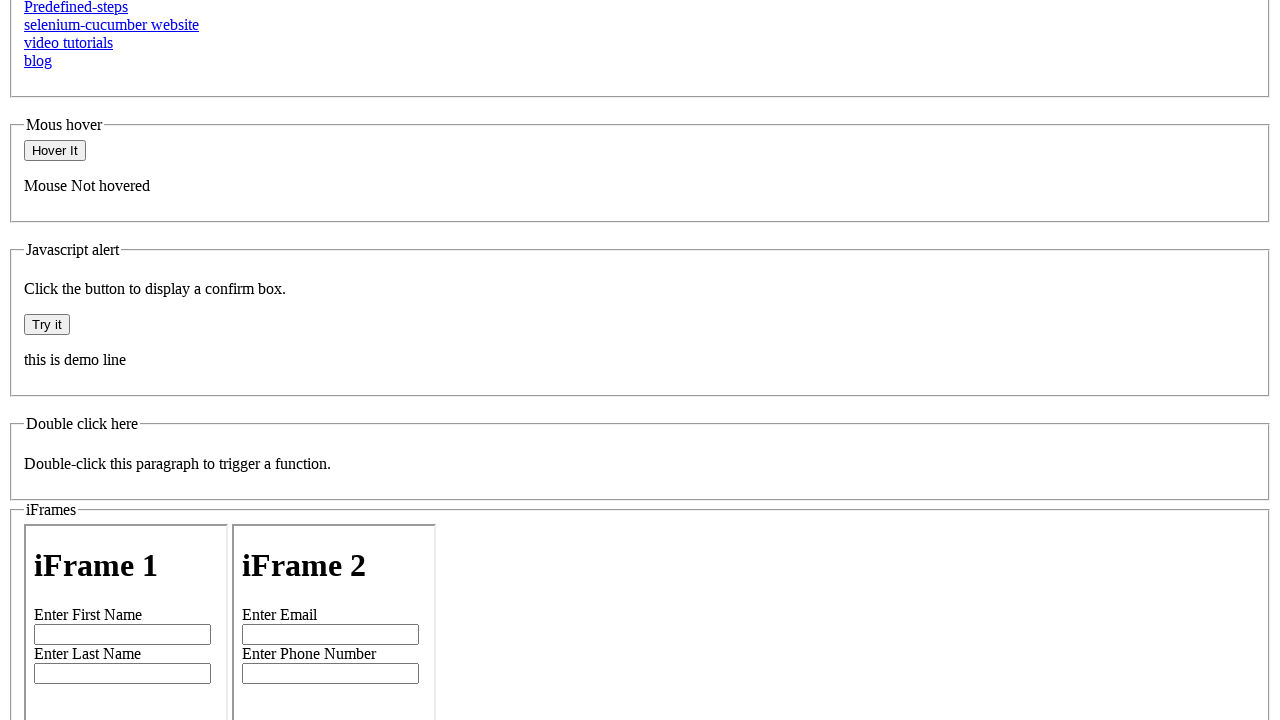

Scrolled to top of page
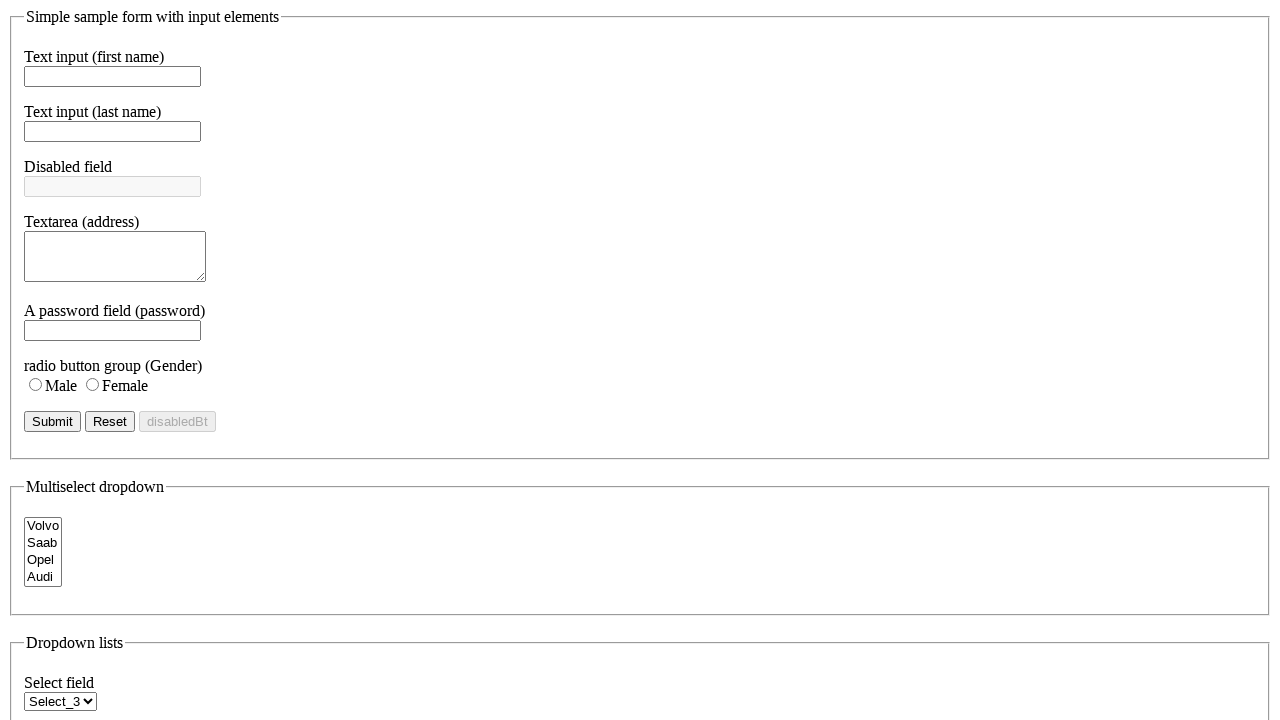

Scrolled to bottom of page
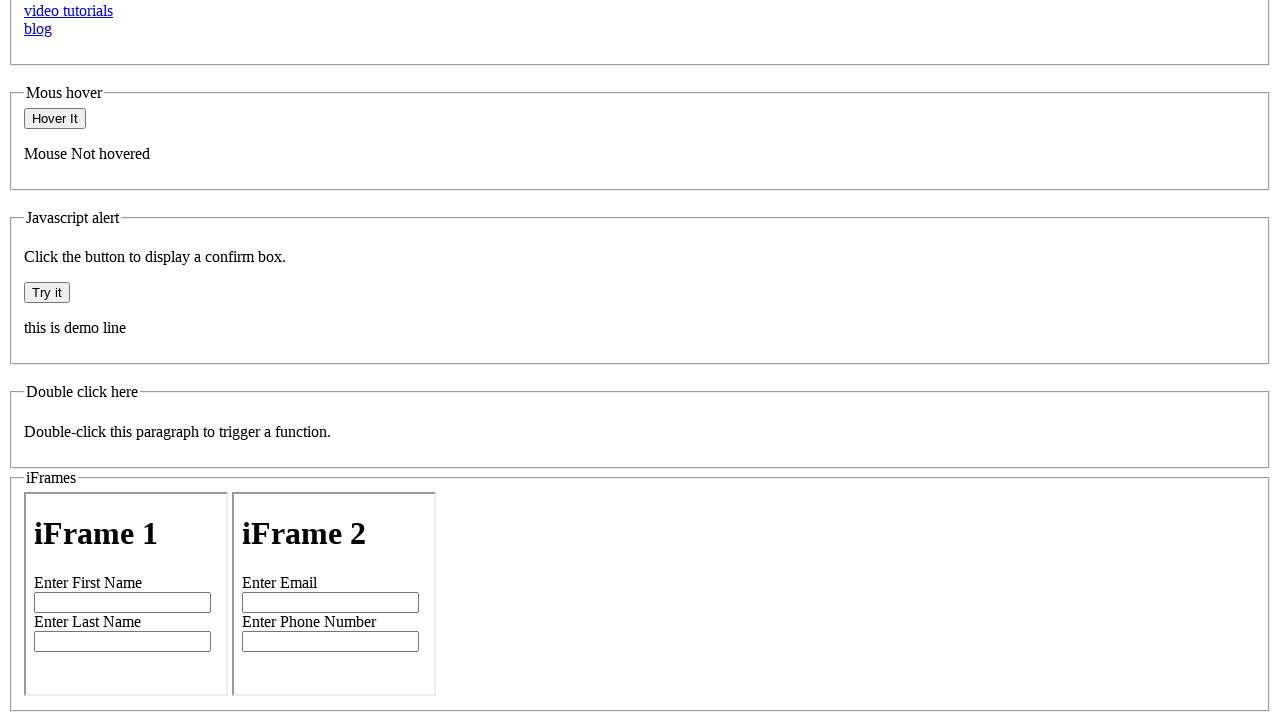

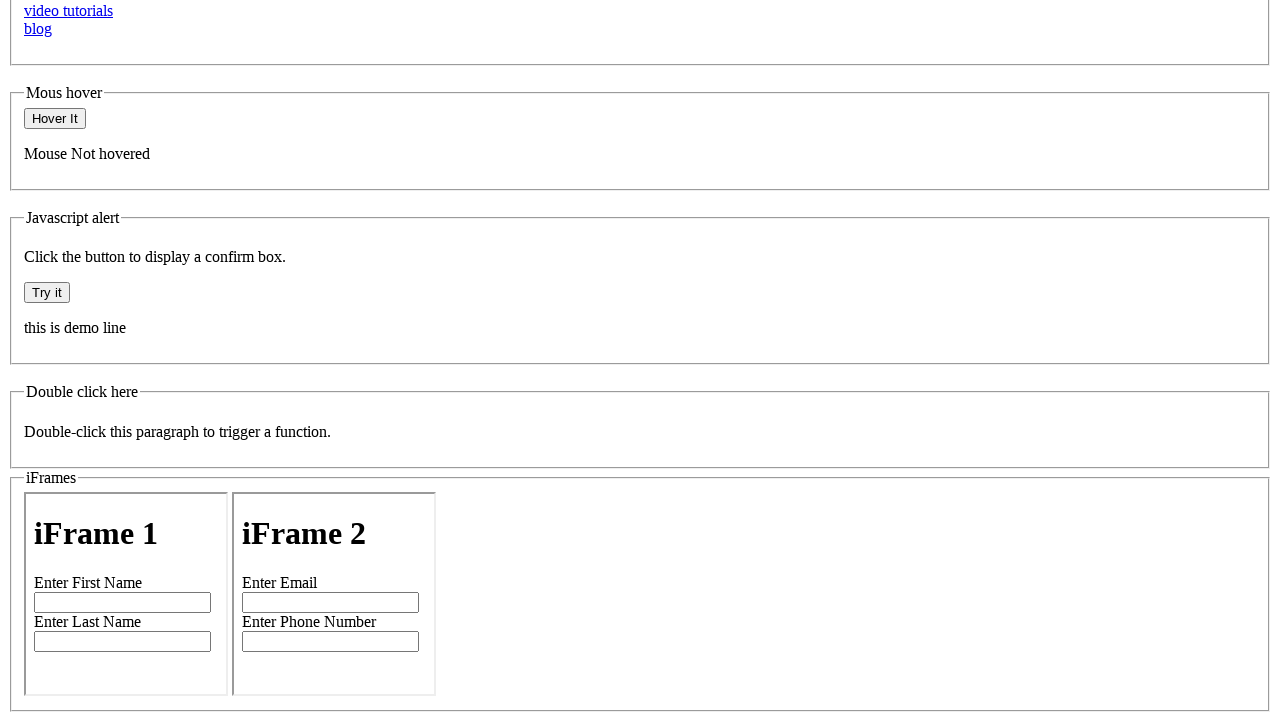